Tests double-click functionality on the Buttons page by performing a double click and verifying the result message

Starting URL: https://demoqa.com/

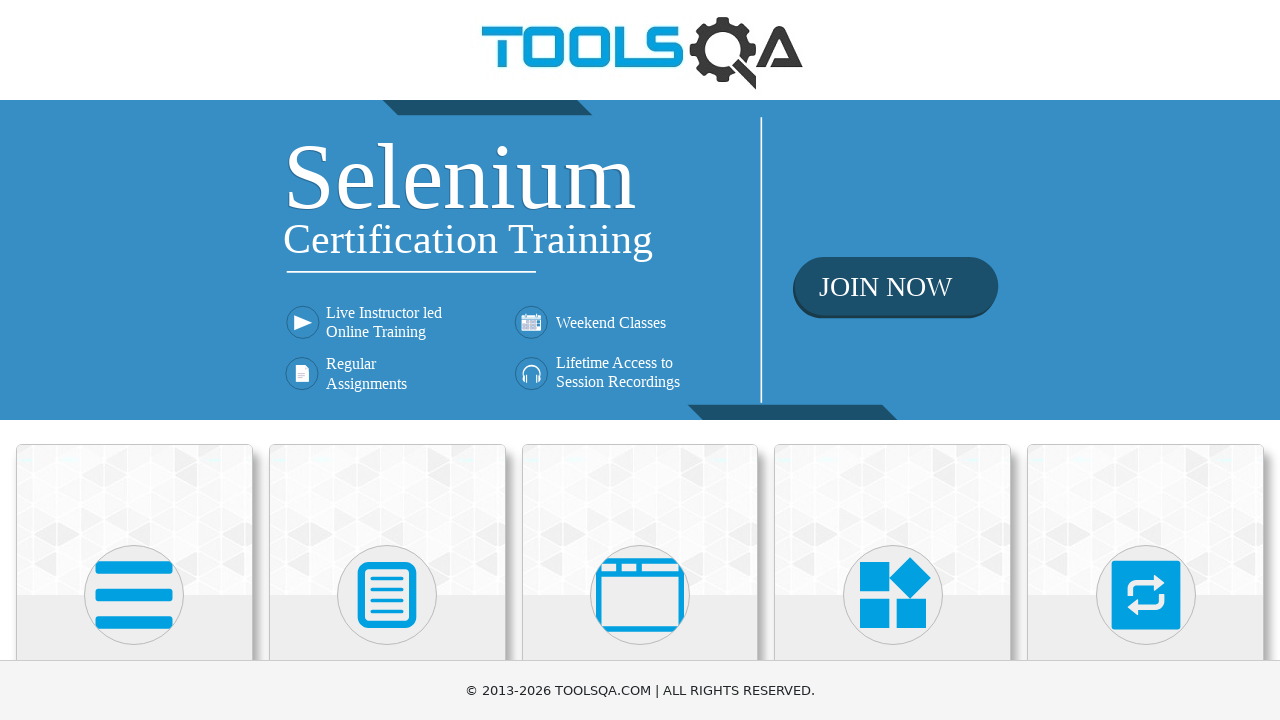

Clicked on Elements card on homepage at (134, 520) on div.card:has-text('Elements')
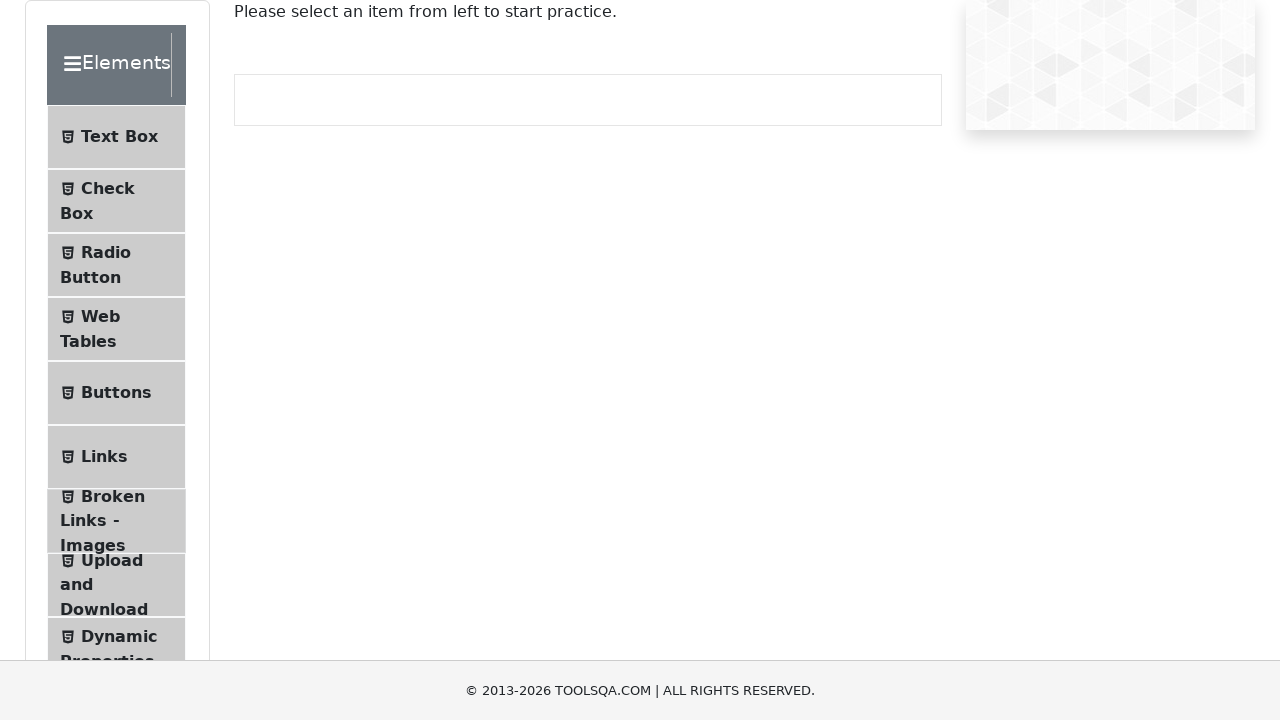

Clicked on Buttons menu item in sidebar at (116, 393) on text=Buttons
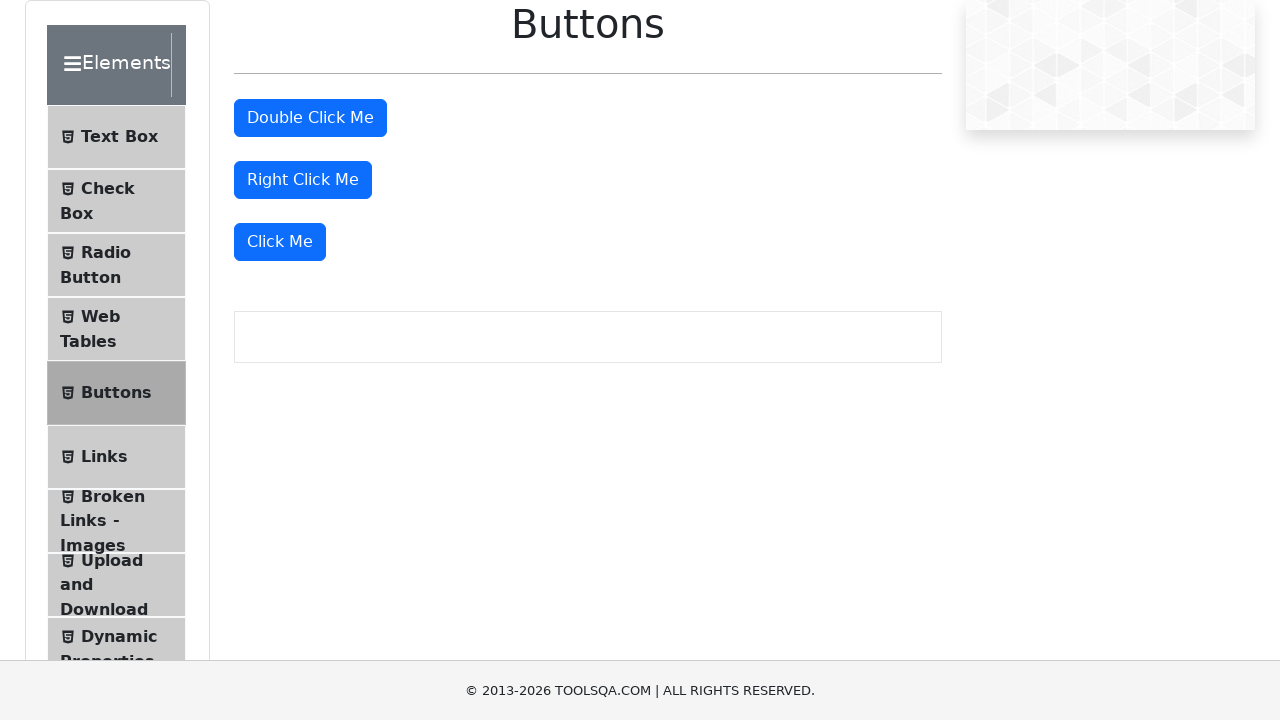

Double-clicked on the double click button at (310, 118) on #doubleClickBtn
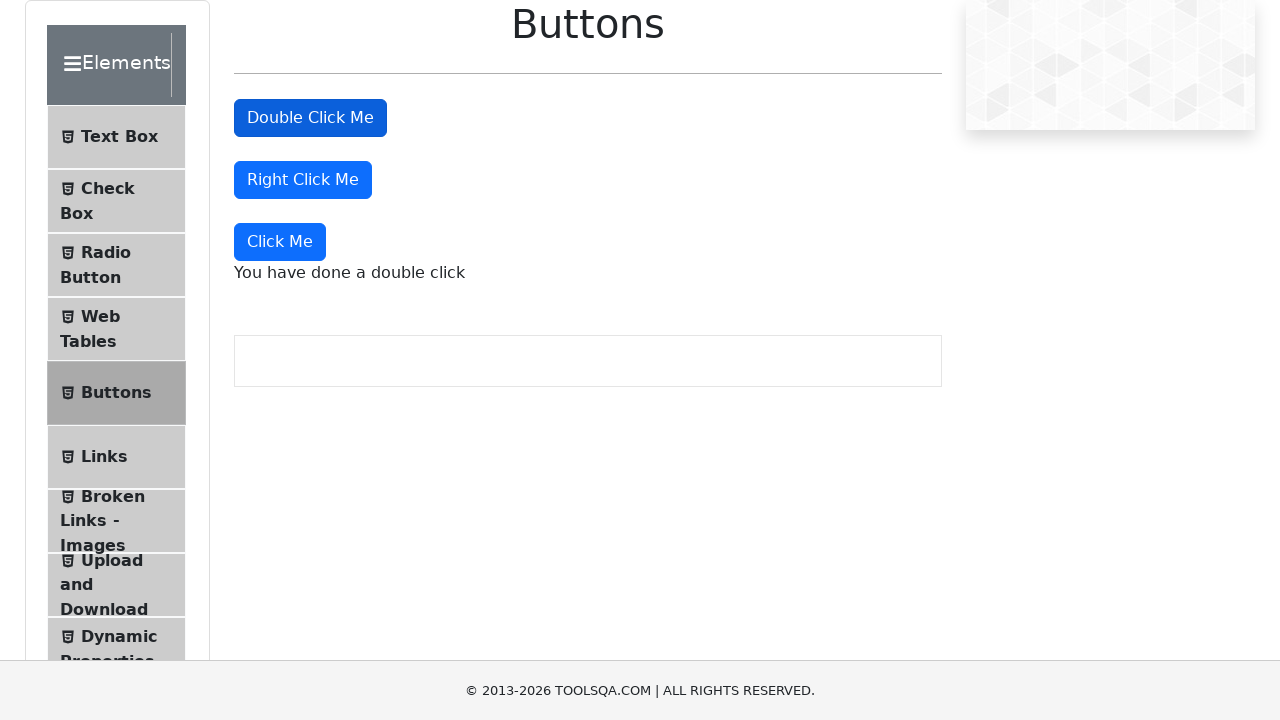

Double click result message appeared
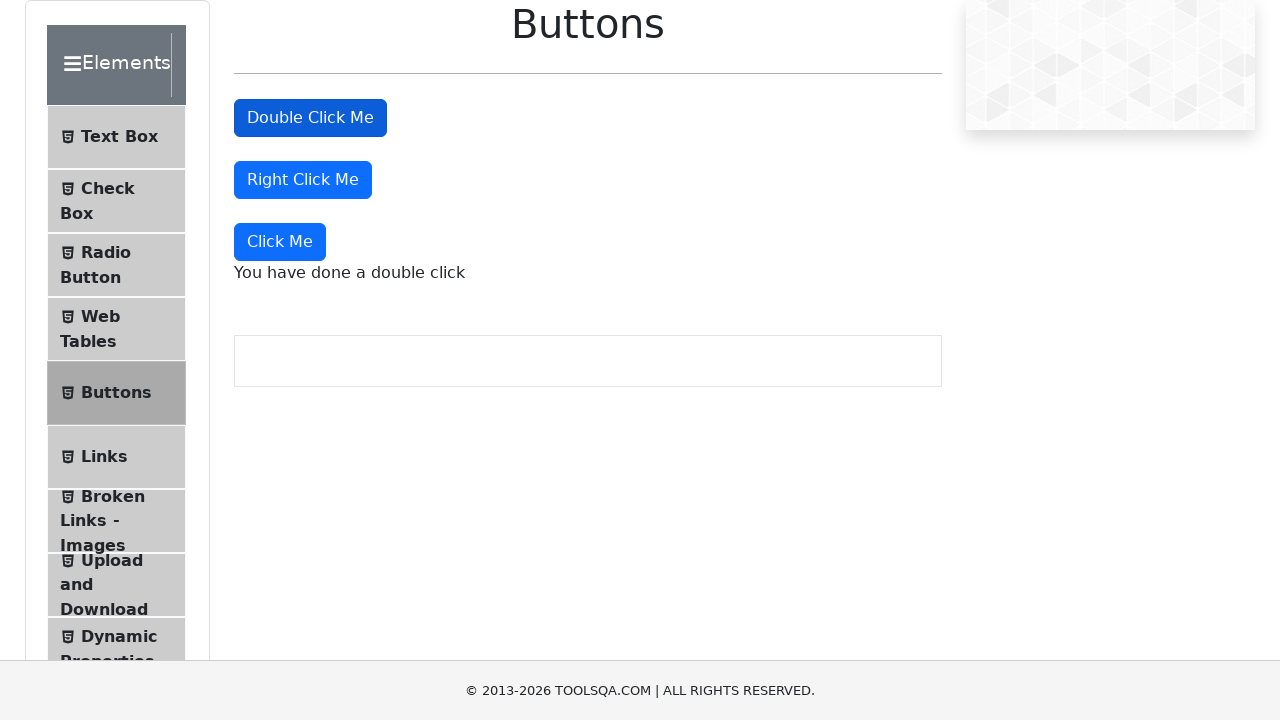

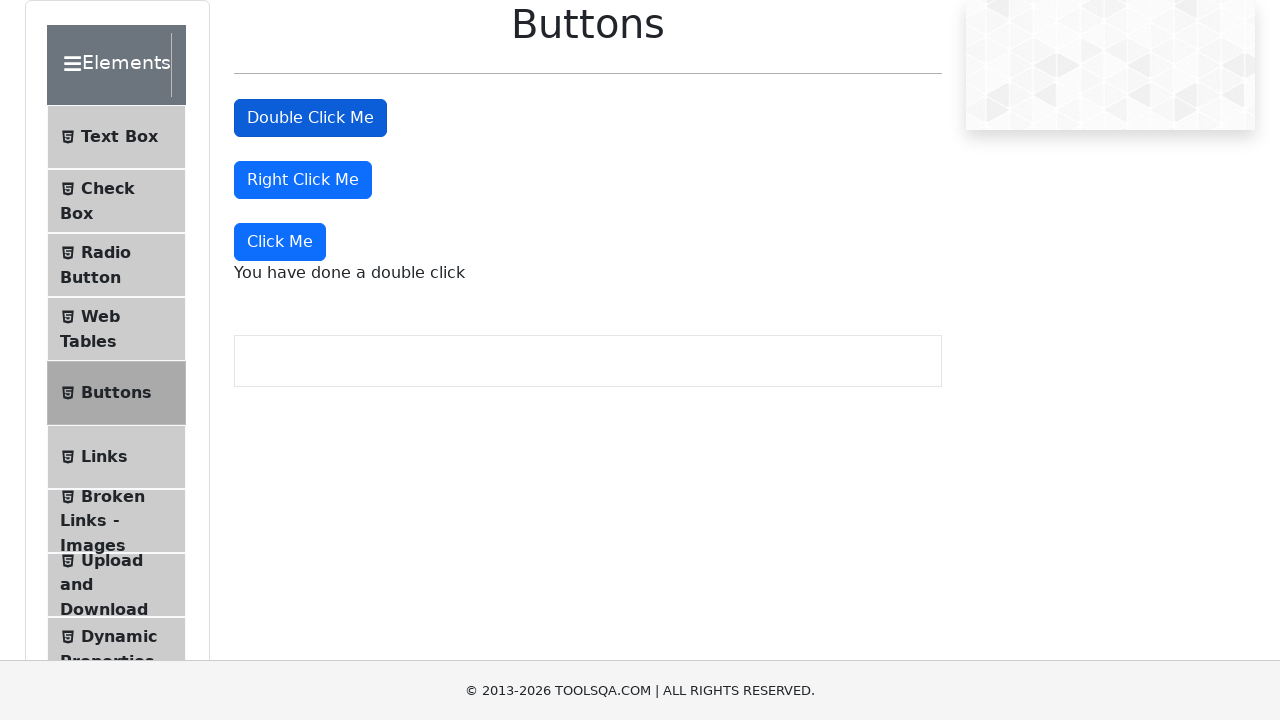